Navigates to YouTube homepage and verifies the current URL matches the expected YouTube URL

Starting URL: https://www.youtube.com/

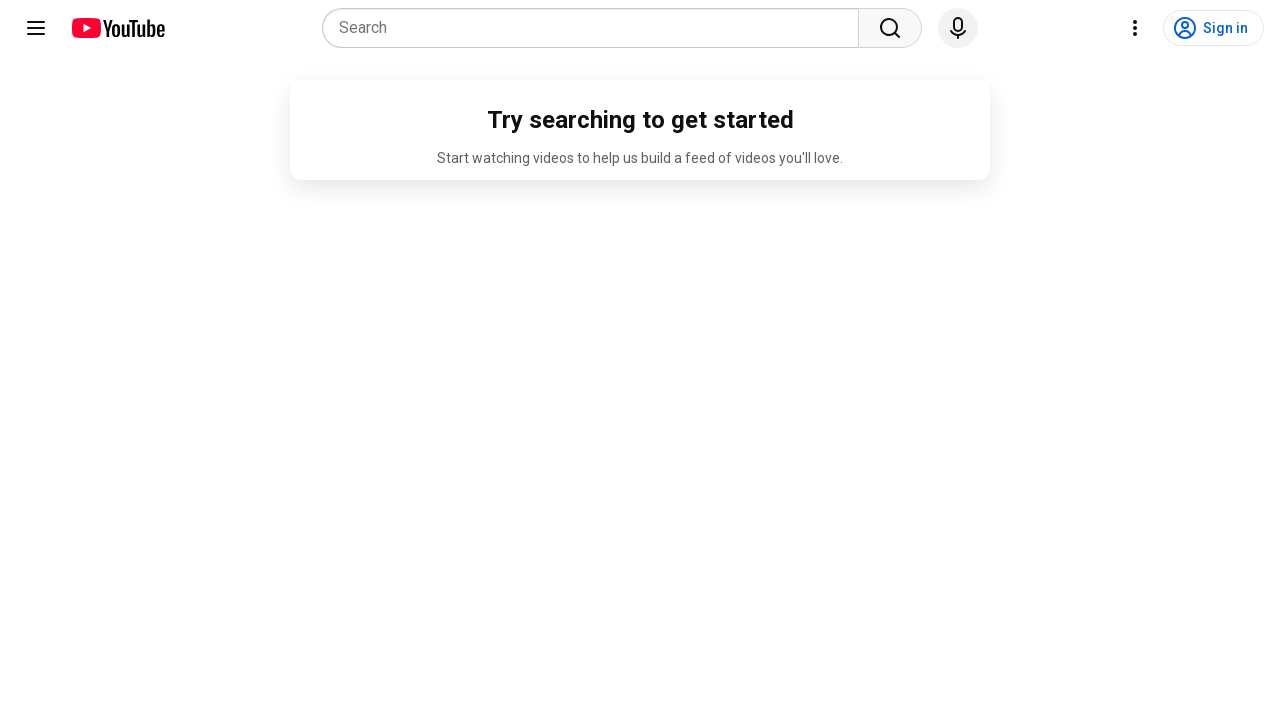

Navigated to YouTube homepage
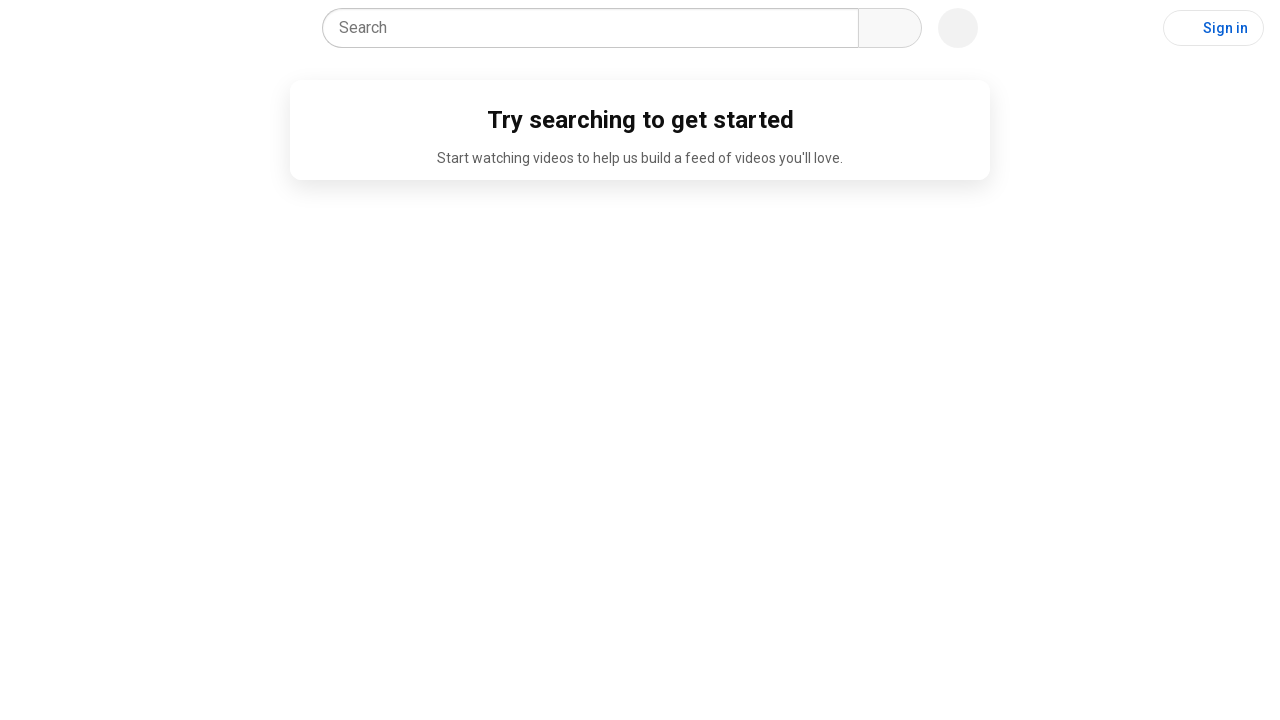

Verified current URL matches expected YouTube URL
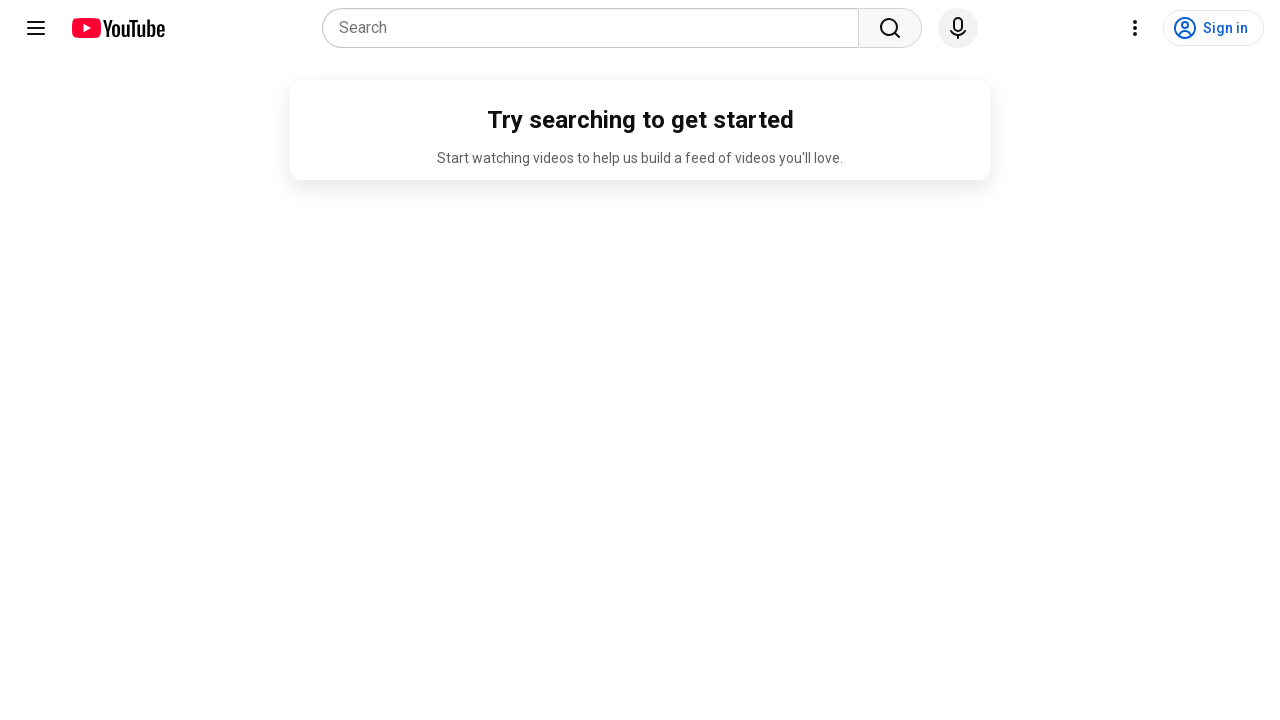

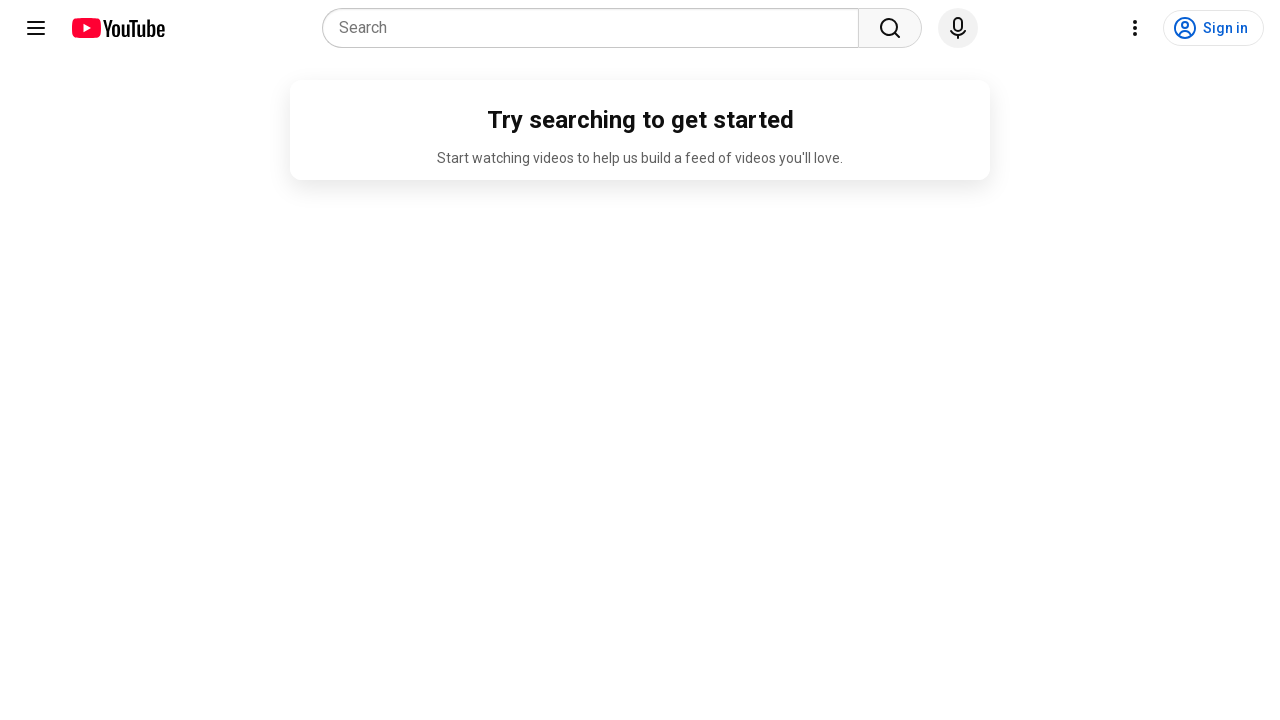